Tests e-commerce functionality by searching for products containing "ber", adding all matching products to cart, and proceeding to checkout

Starting URL: https://rahulshettyacademy.com/seleniumPractise/

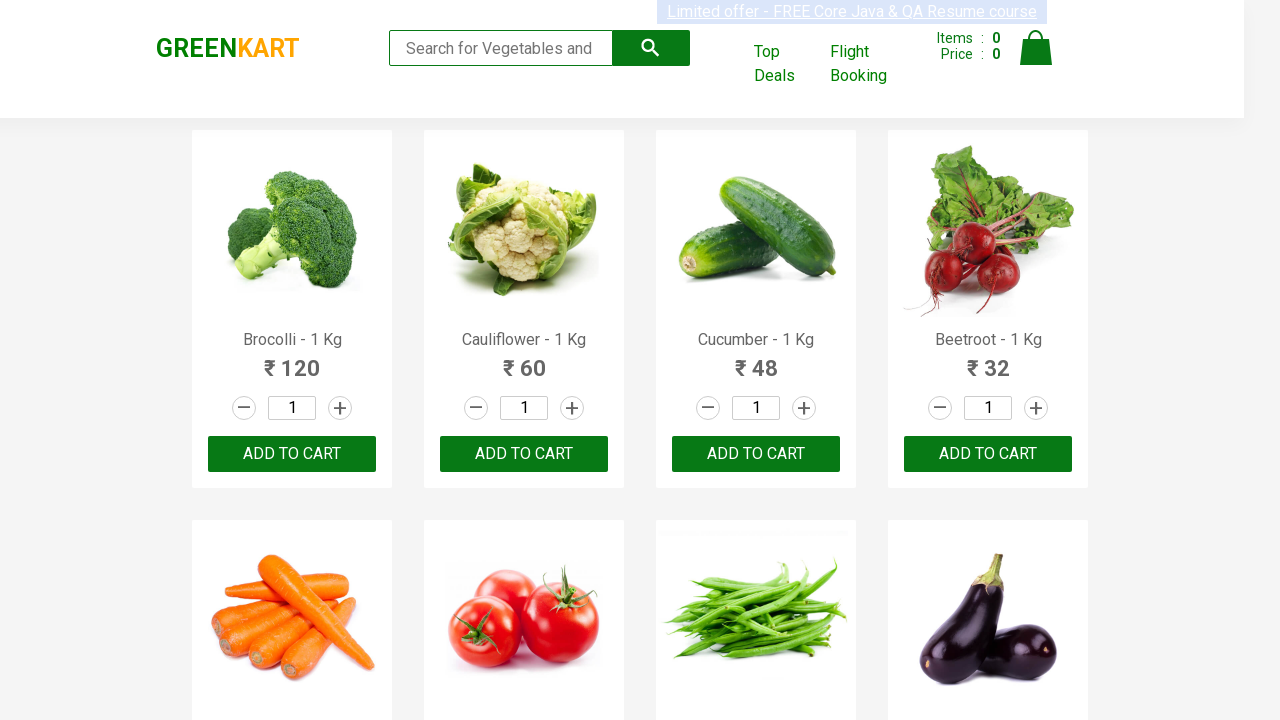

Filled search field with 'ber' to find products on input.search-keyword
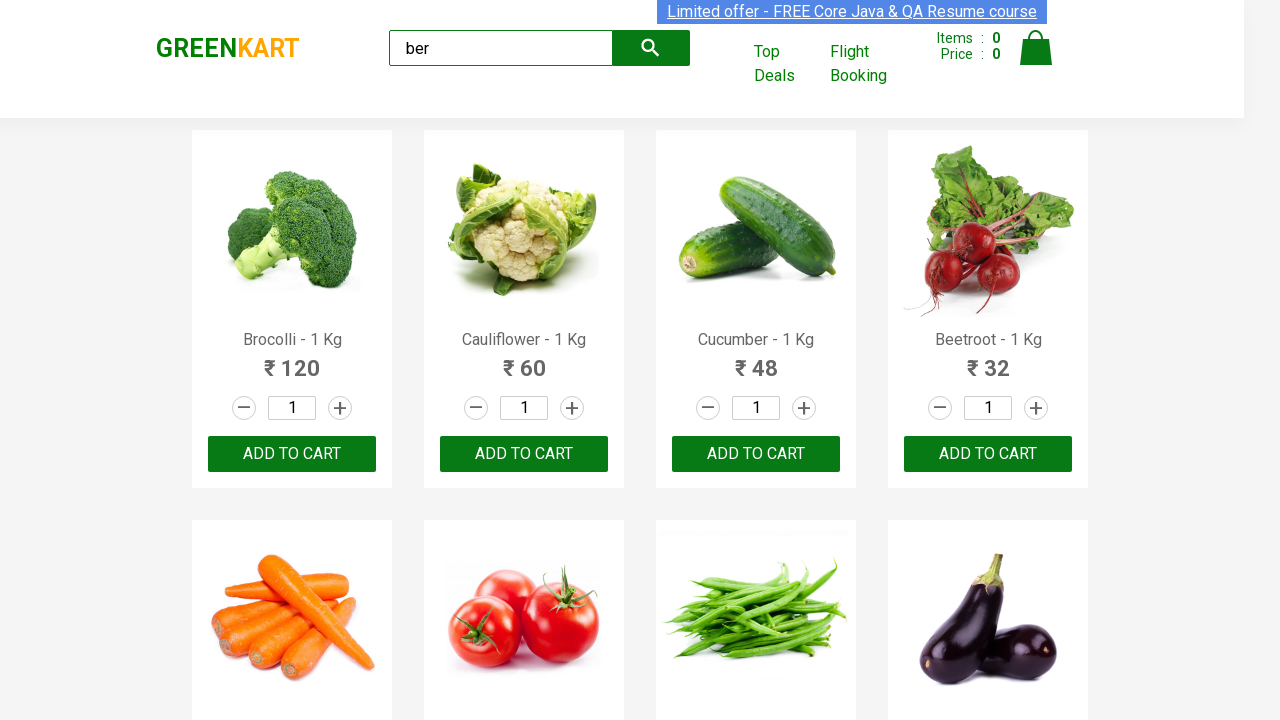

Waited for search results to load
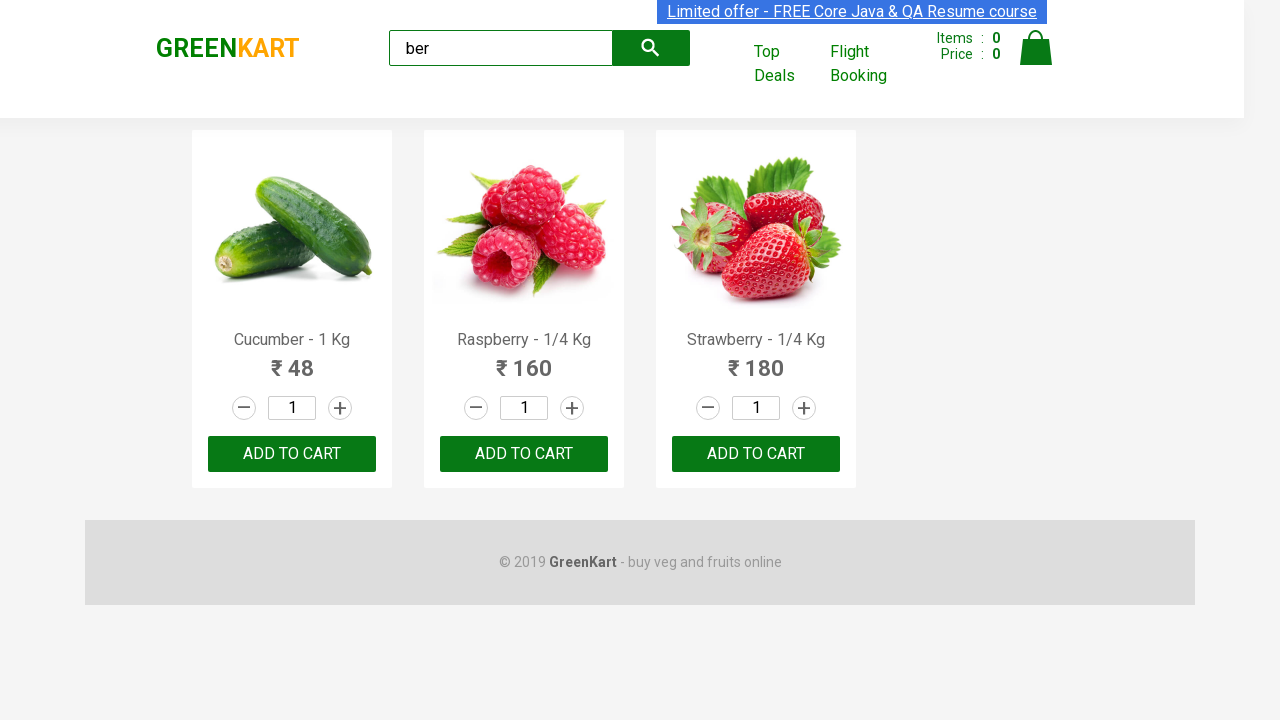

Retrieved all 'Add to cart' buttons for filtered products
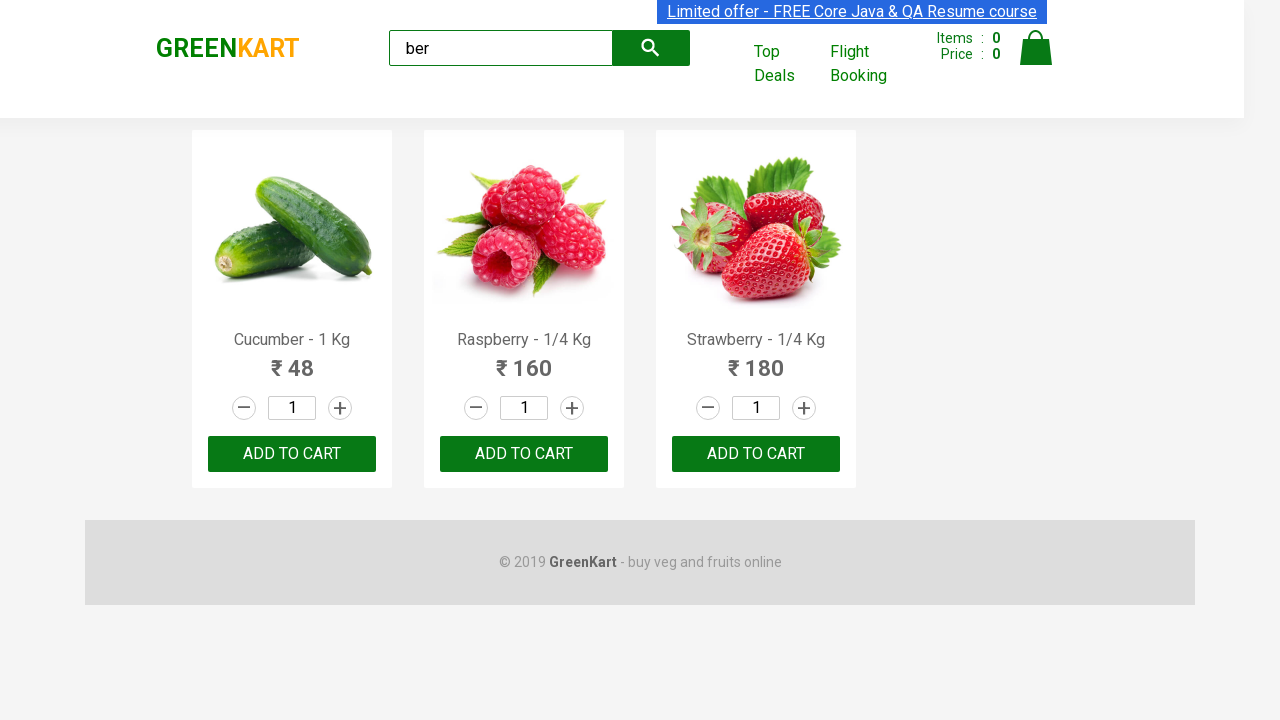

Clicked 'Add to cart' button for a product at (292, 454) on xpath=//div[@class='product-action']/button >> nth=0
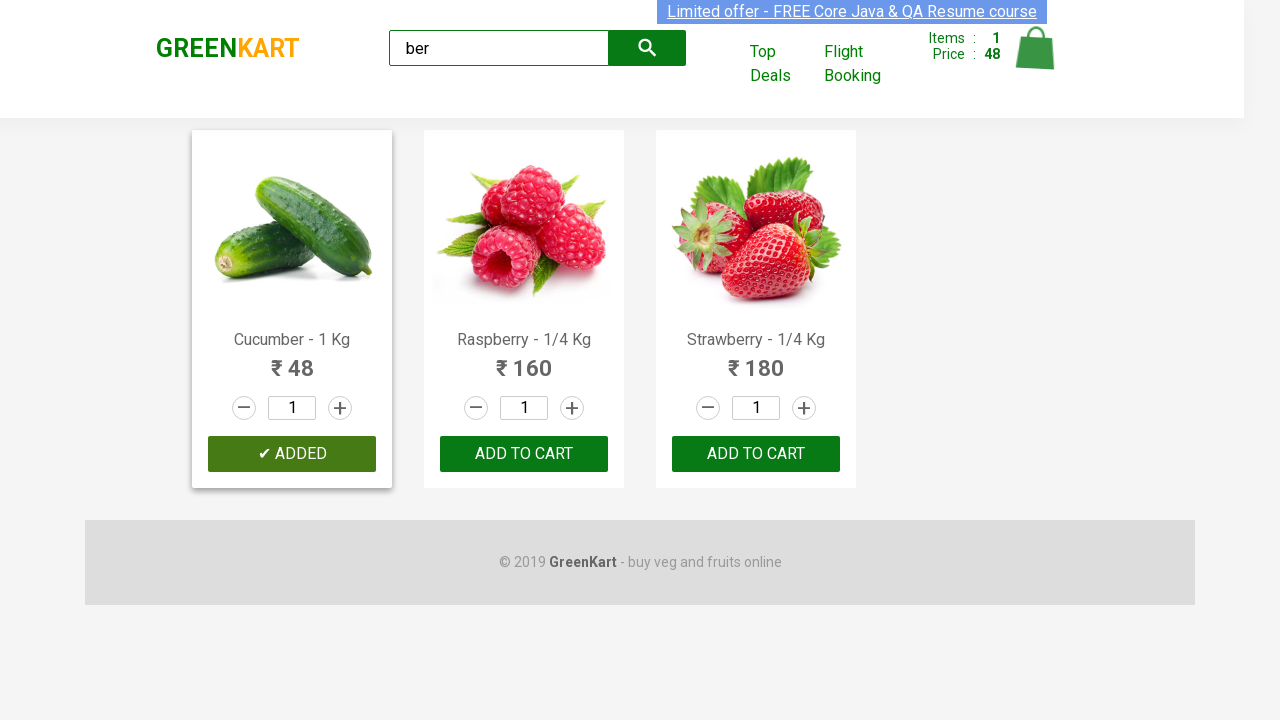

Waited for product to be added to cart
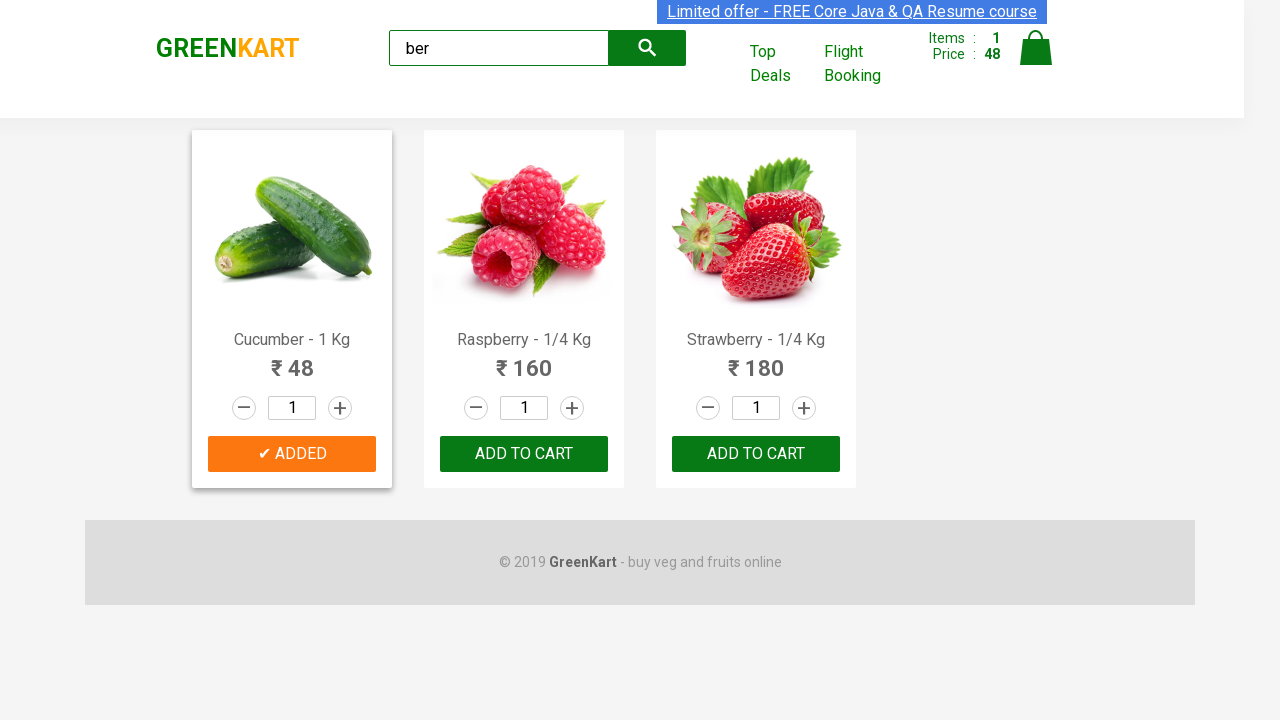

Clicked 'Add to cart' button for a product at (524, 454) on xpath=//div[@class='product-action']/button >> nth=1
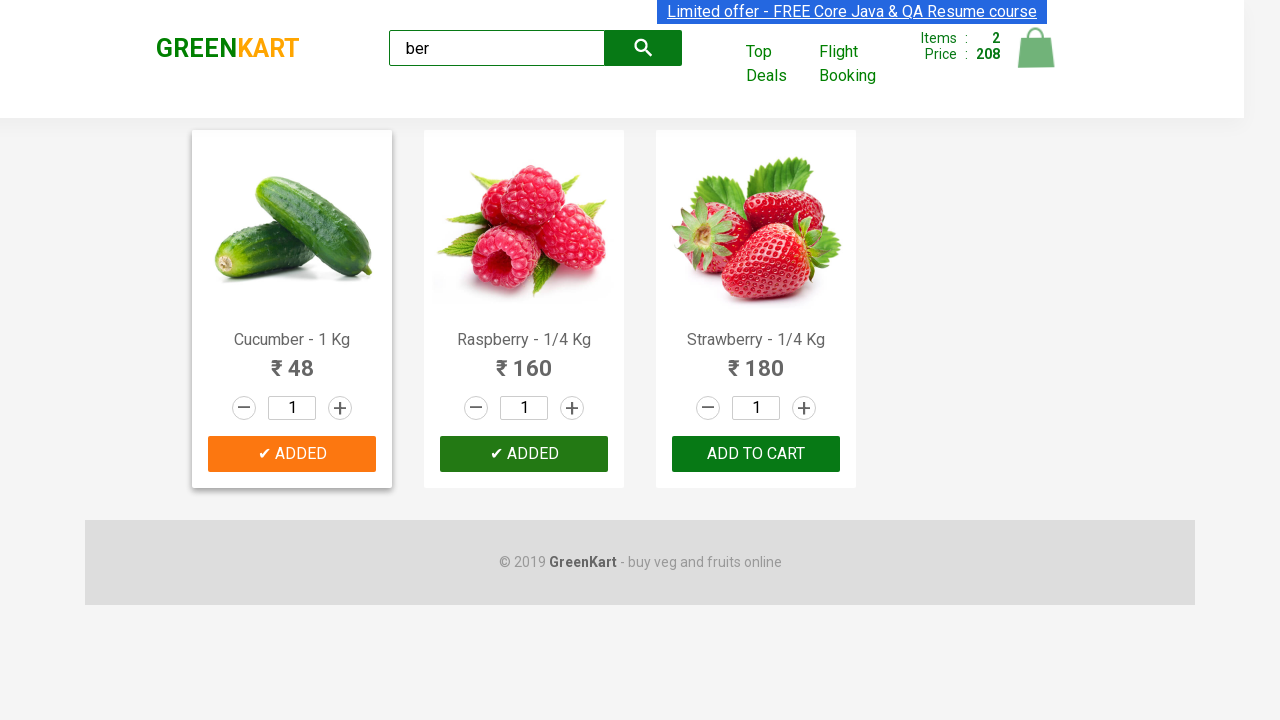

Waited for product to be added to cart
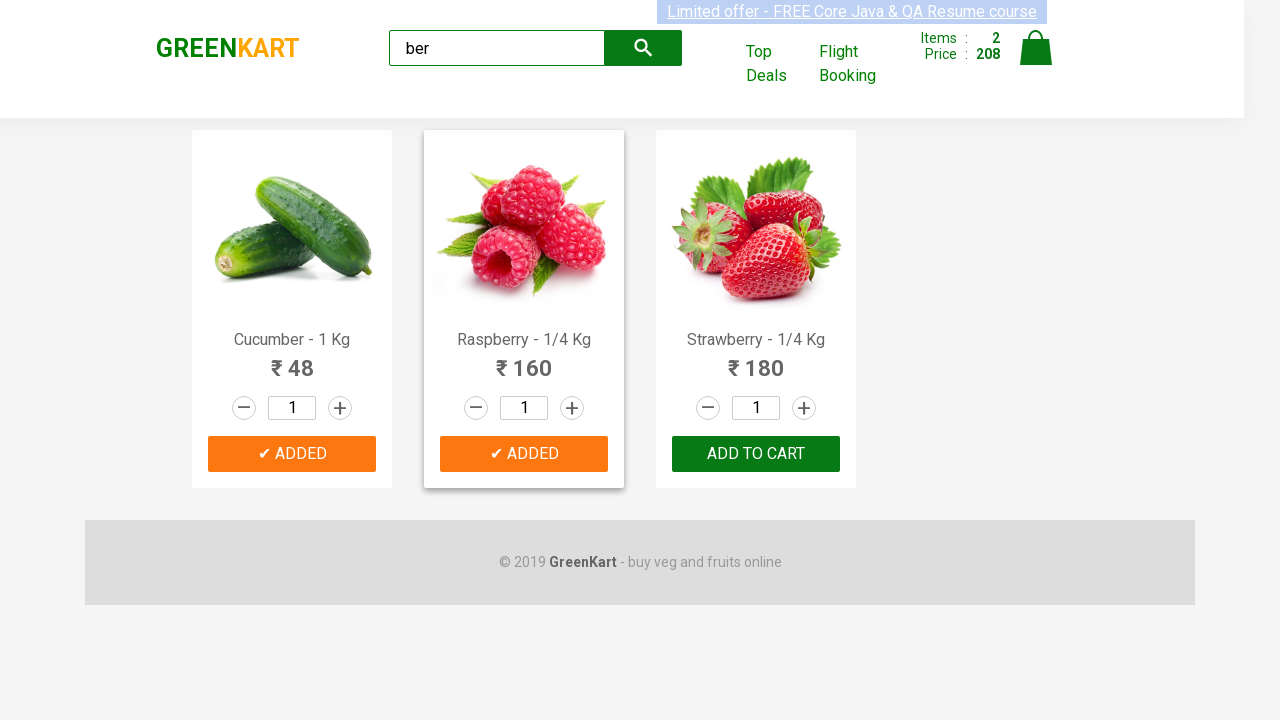

Clicked 'Add to cart' button for a product at (756, 454) on xpath=//div[@class='product-action']/button >> nth=2
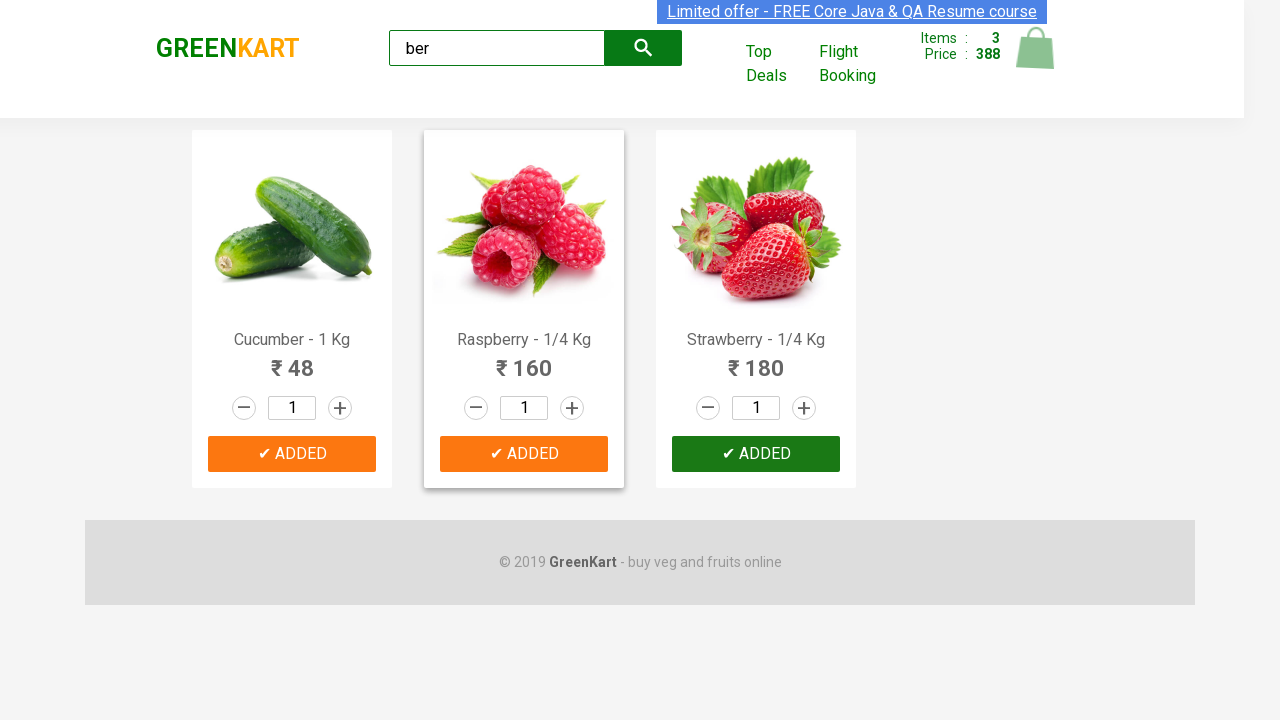

Waited for product to be added to cart
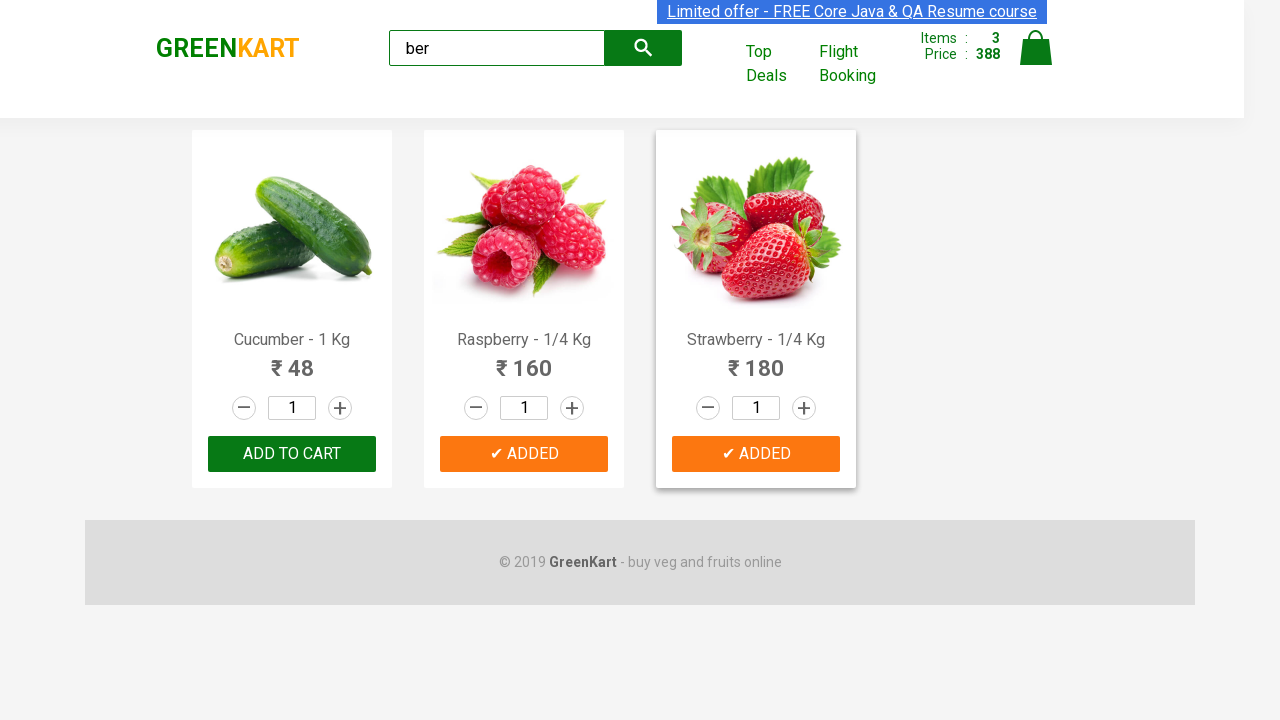

Clicked shopping cart icon to view cart at (1036, 48) on img[alt='Cart']
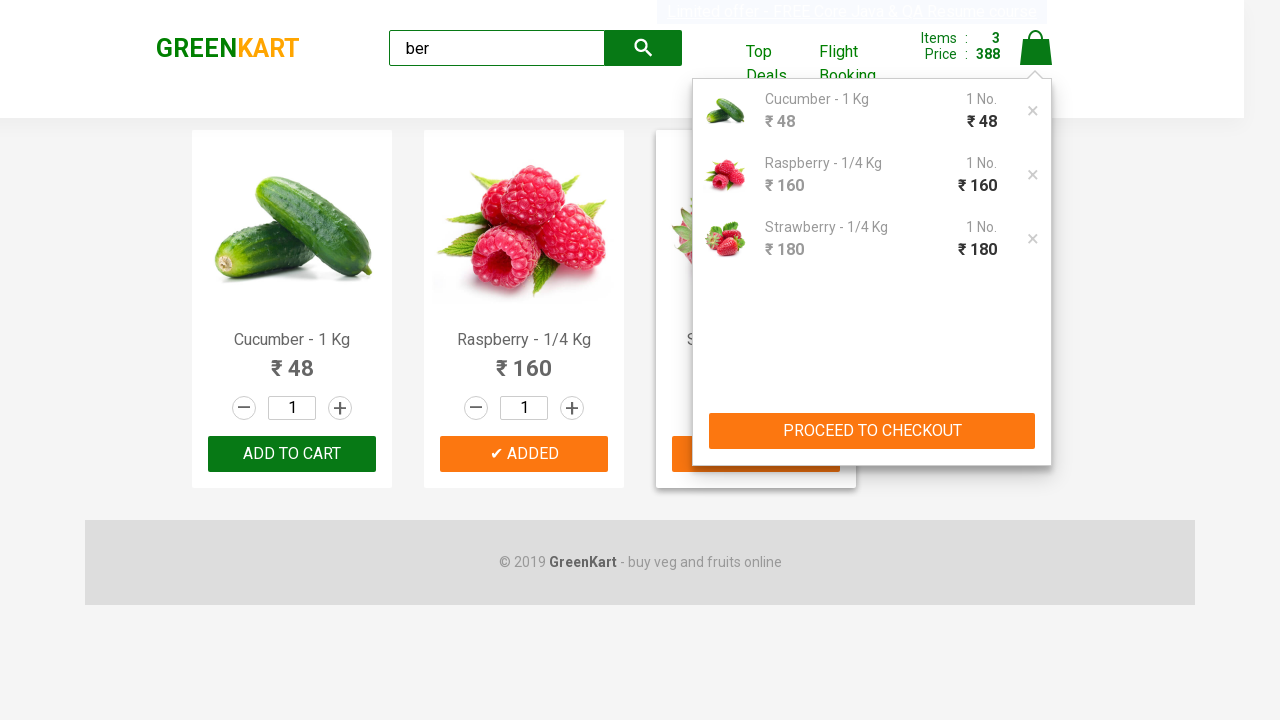

Clicked 'PROCEED TO CHECKOUT' button at (872, 431) on xpath=//button[text()='PROCEED TO CHECKOUT']
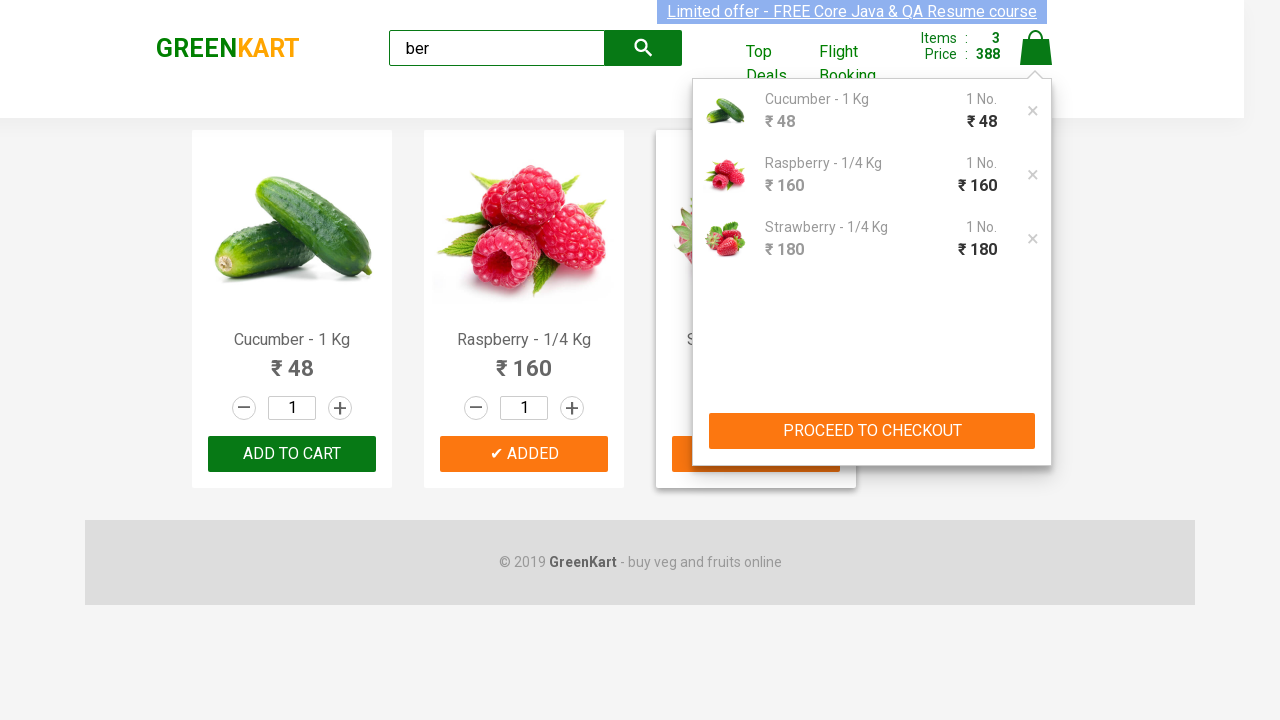

Checkout page loaded with promo code field visible
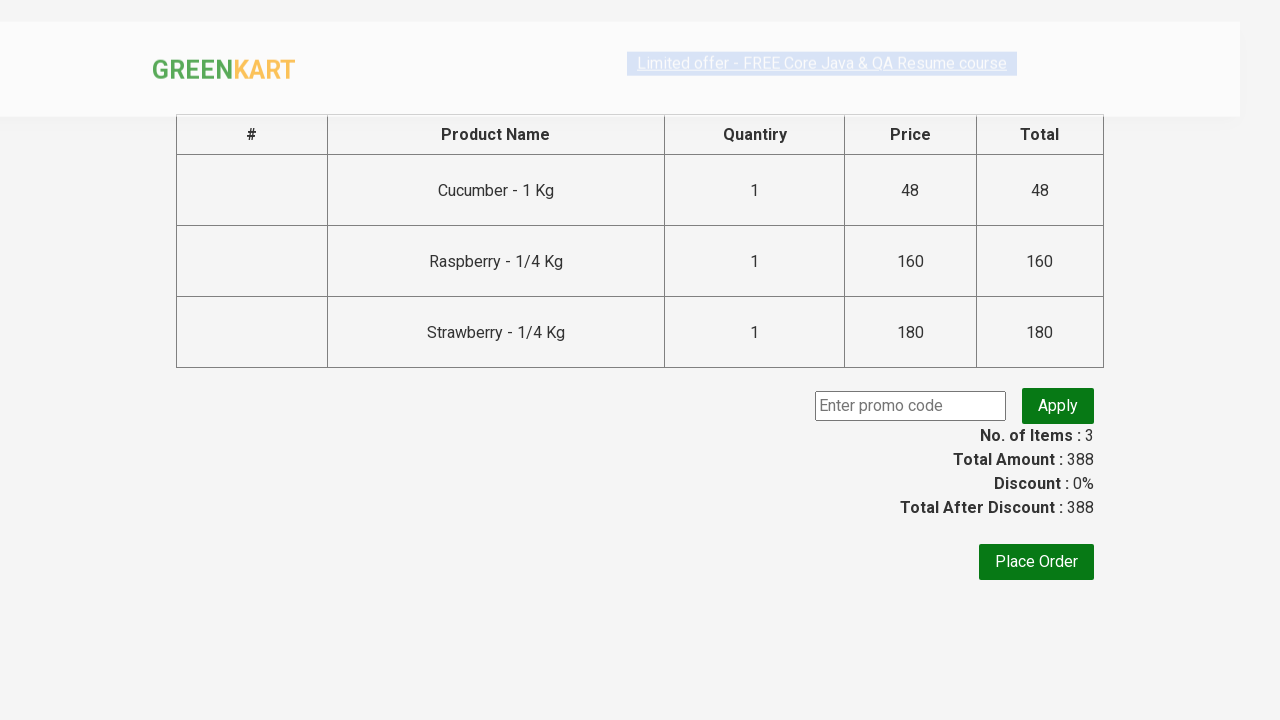

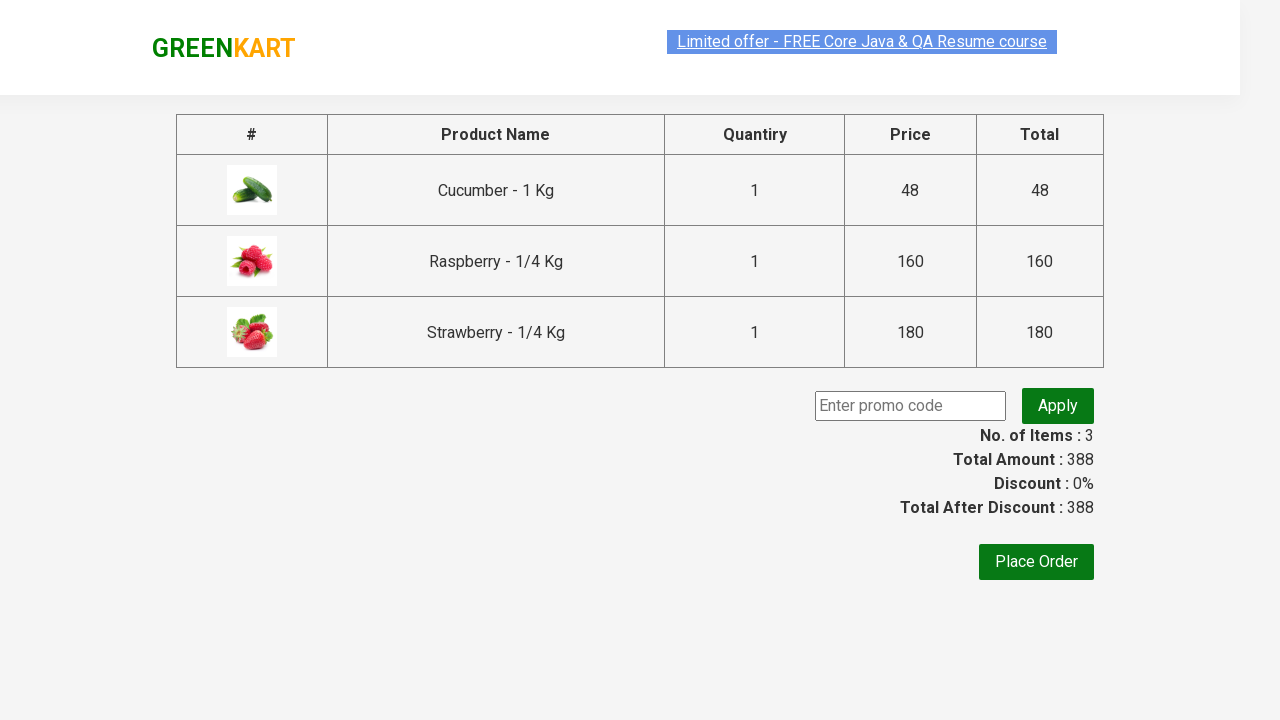